Navigates to ICICI Bank website and interacts with the Cards section to locate prepaid card links

Starting URL: http://www.icicibank.com

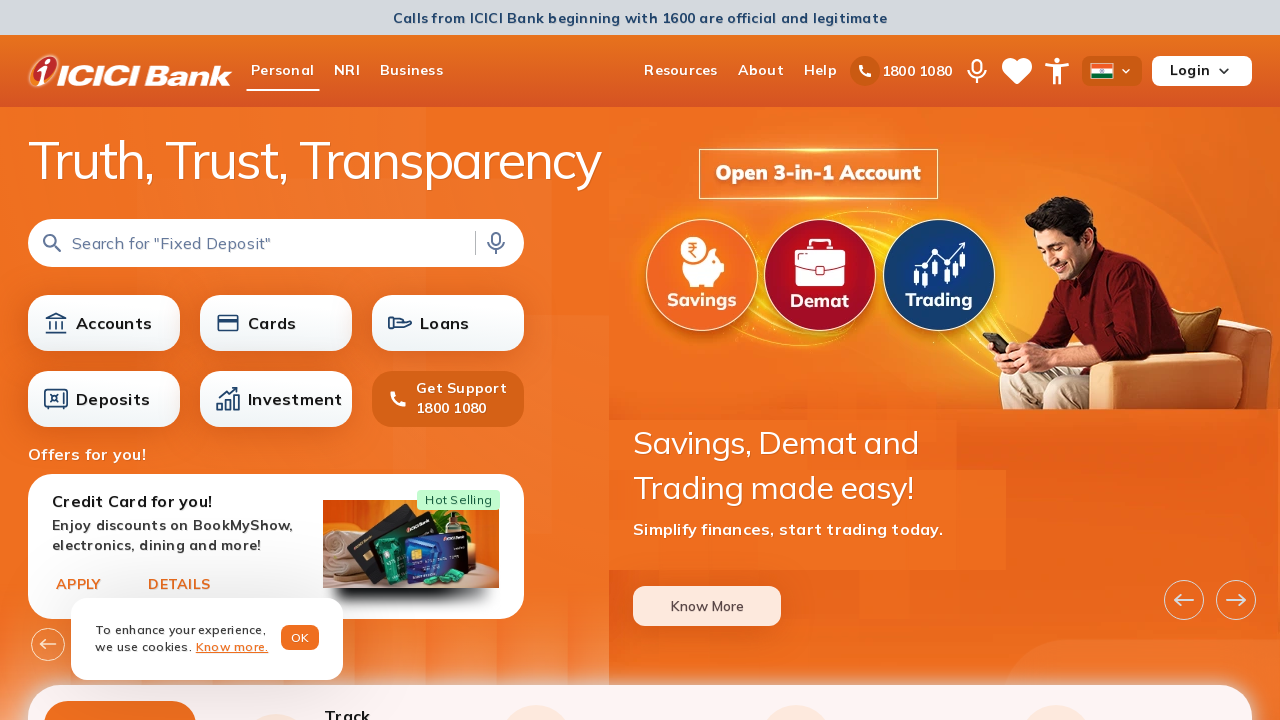

Navigated to ICICI Bank website
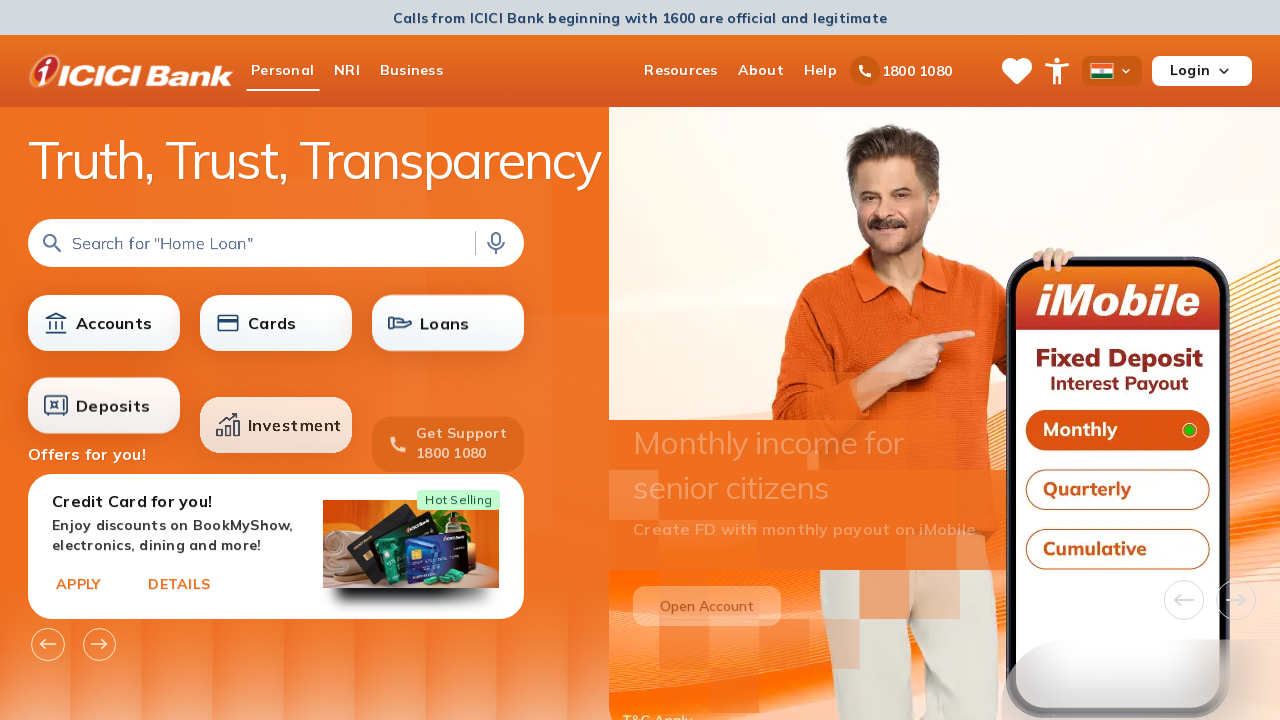

Located Cards link element
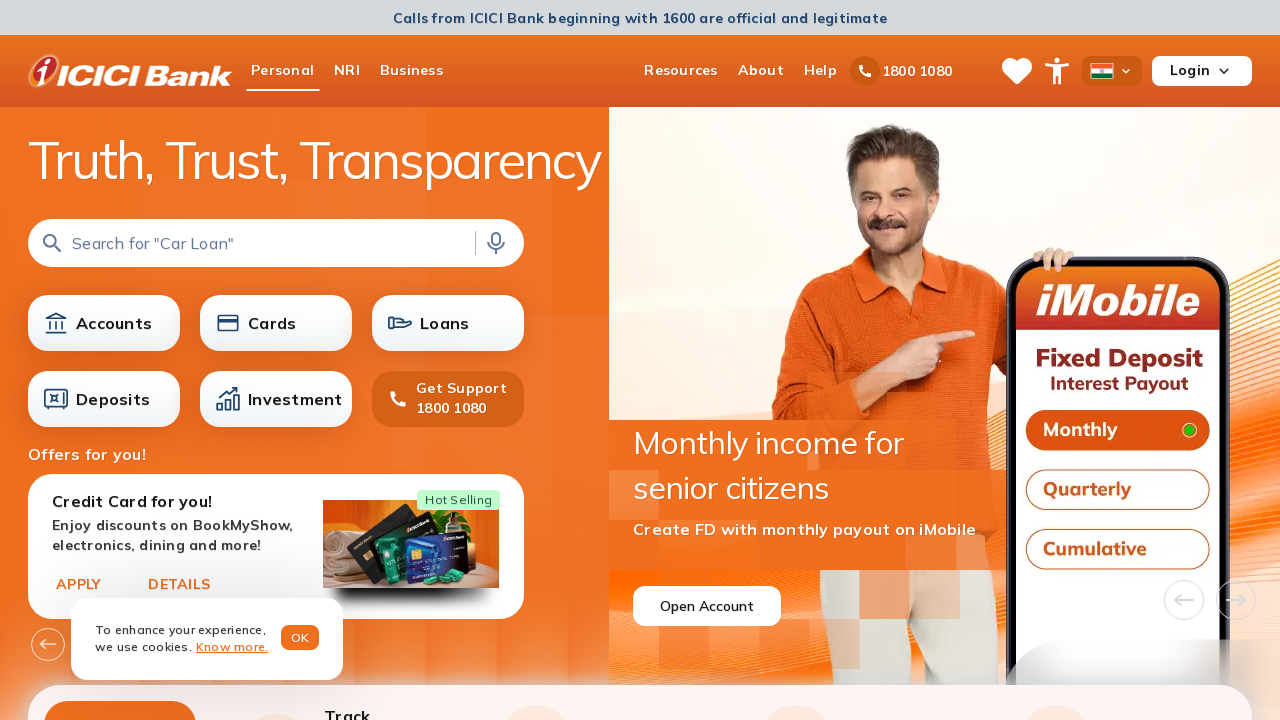

Located all Prepaid card link elements
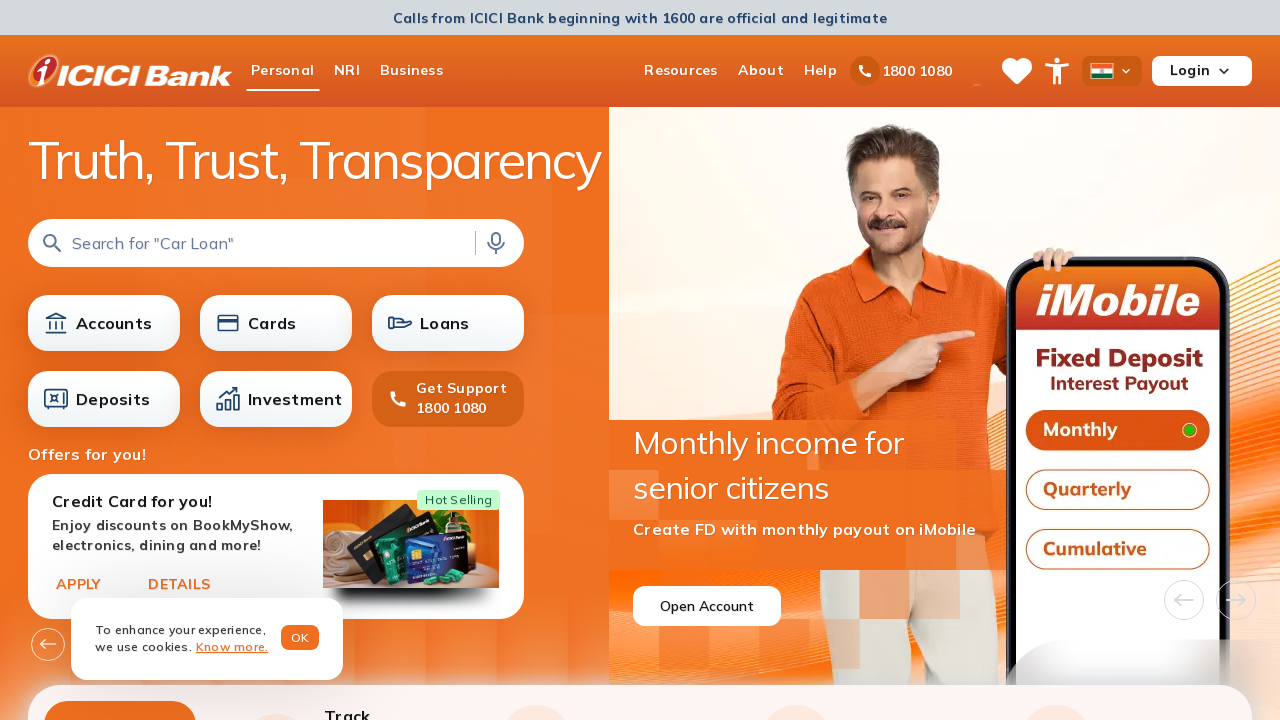

Counted prepaid card links: 1 found
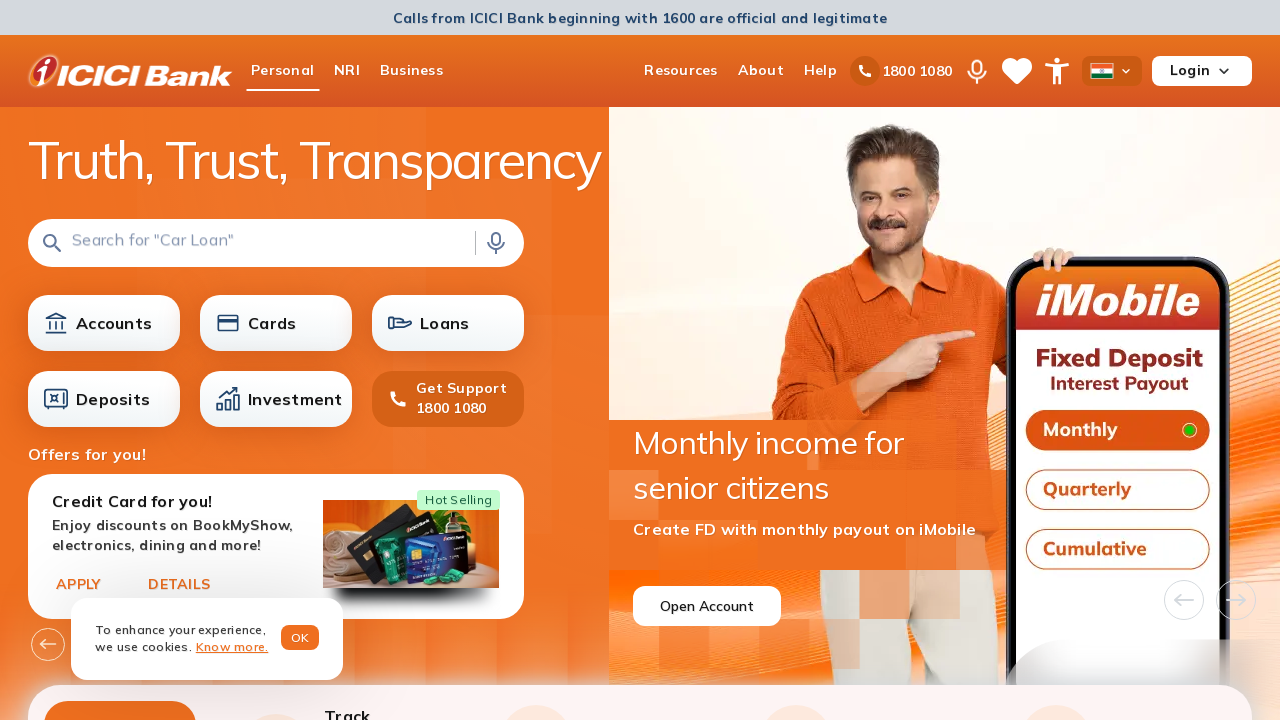

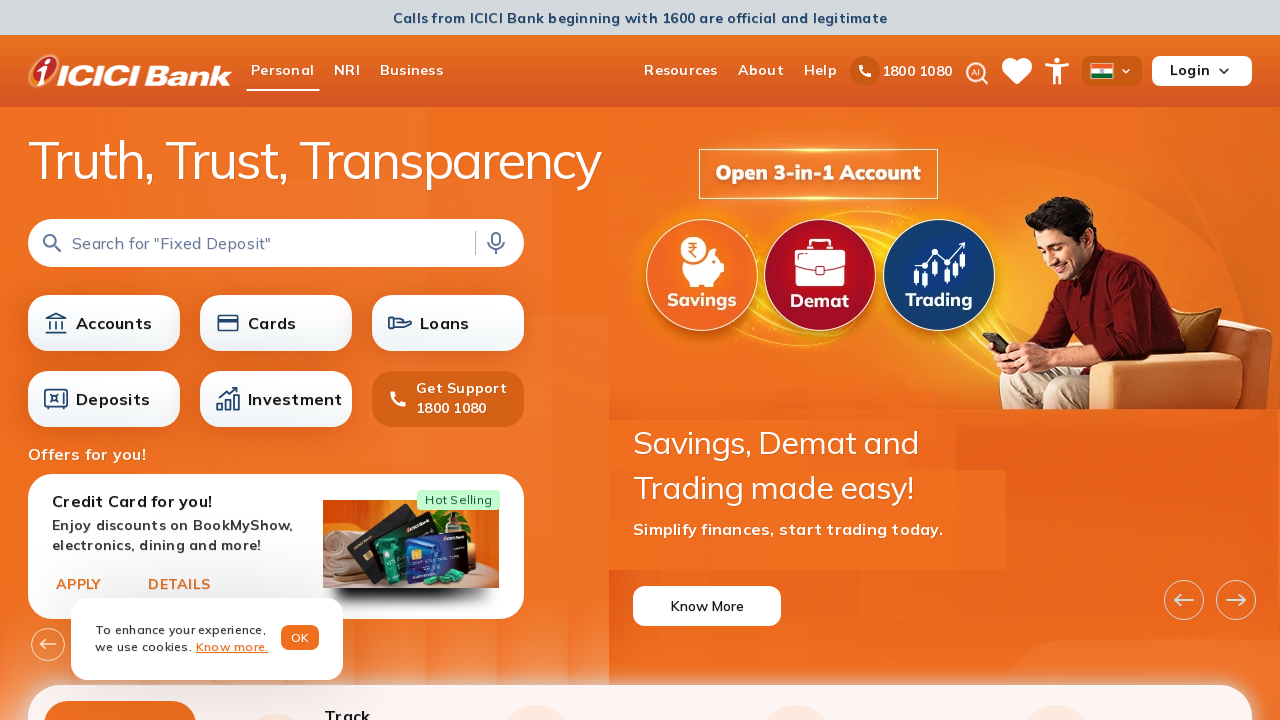